Performs a click-and-hold, move to target, then release mouse action for drag and drop

Starting URL: https://crossbrowsertesting.github.io/drag-and-drop

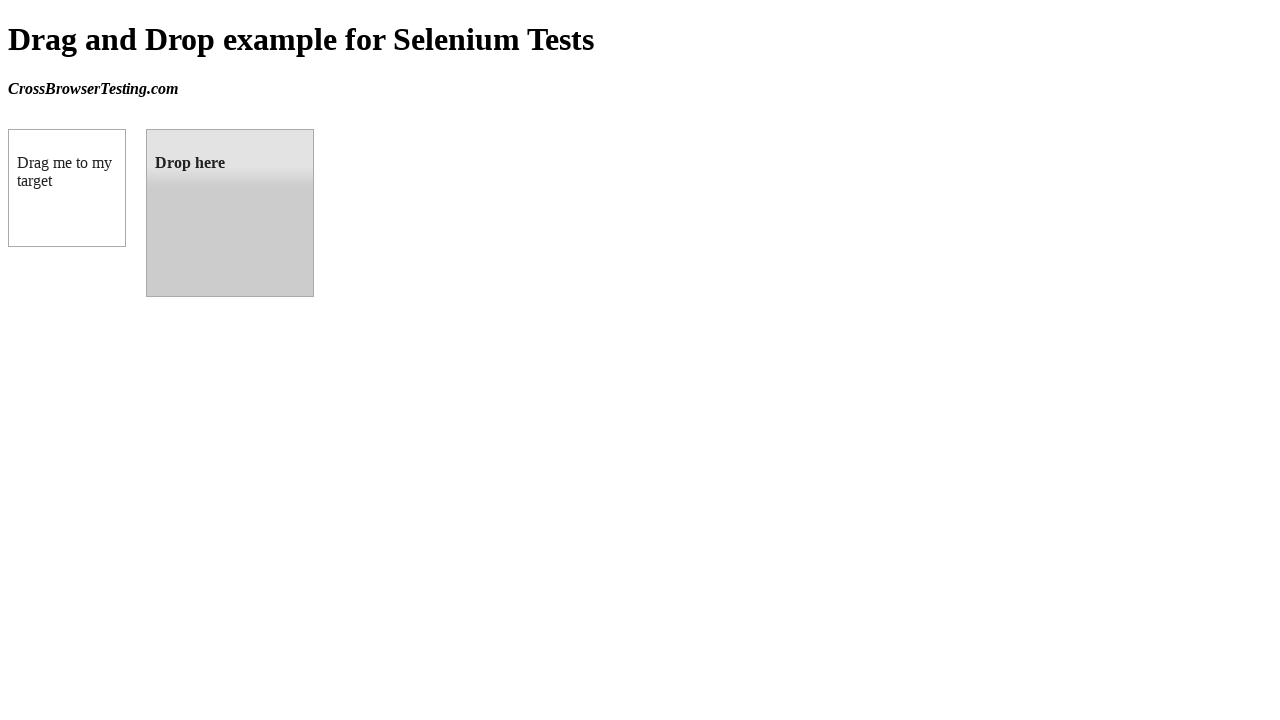

Waited for draggable element to load
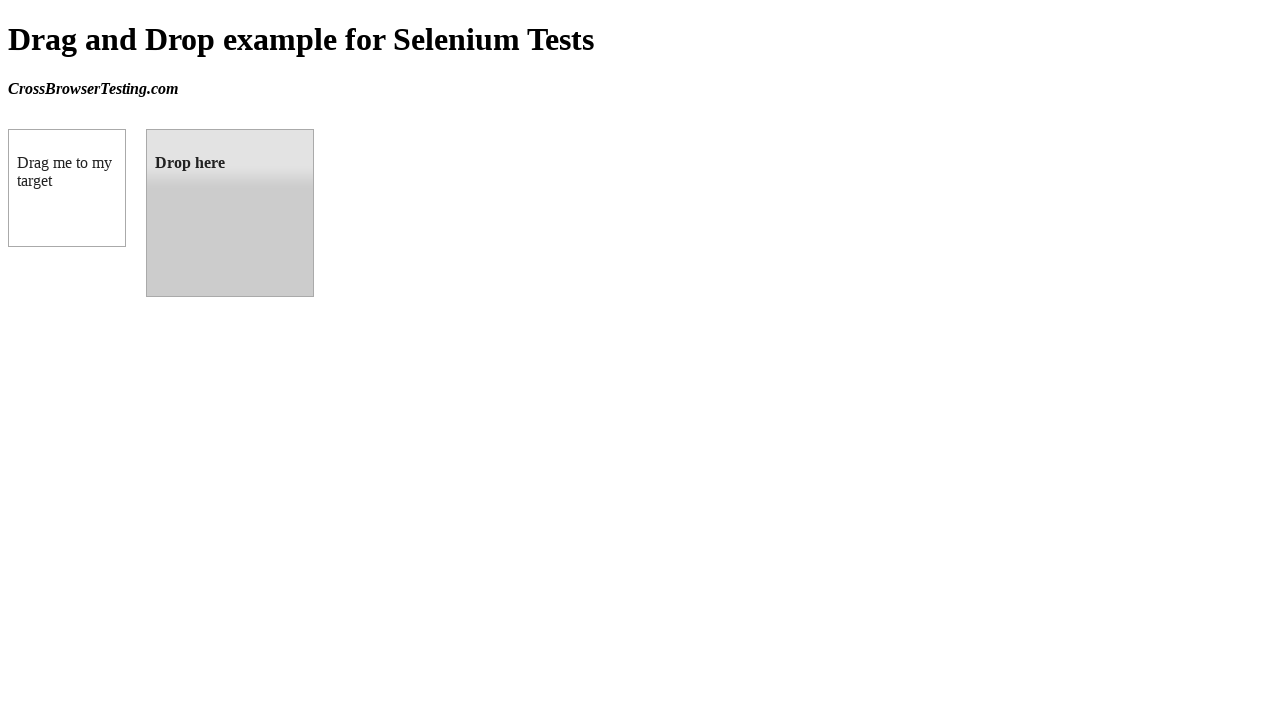

Located source draggable element
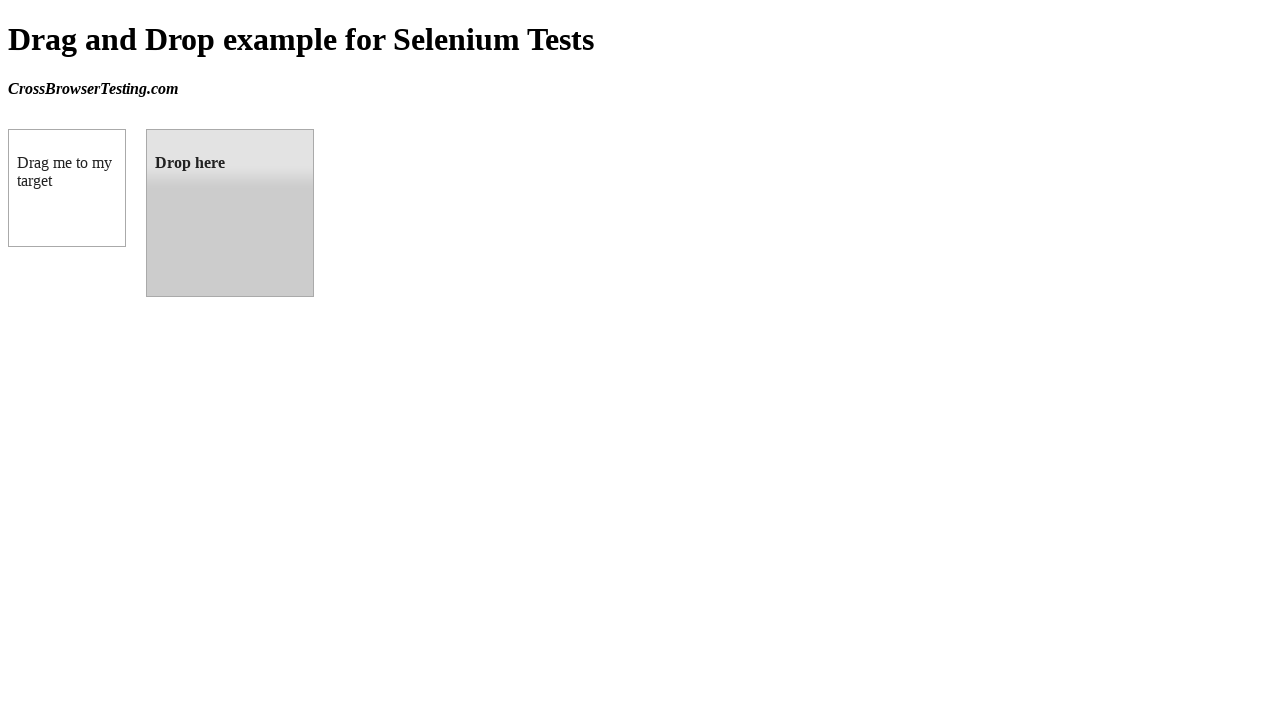

Located target droppable element
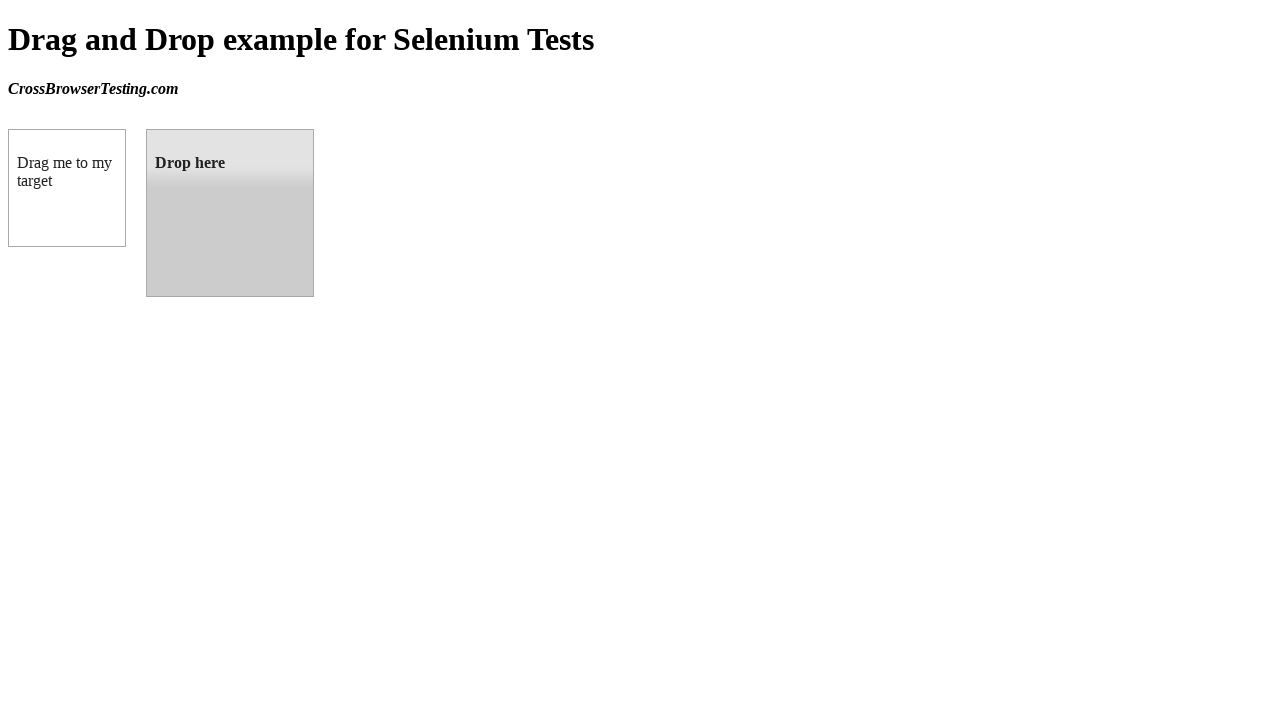

Retrieved bounding box for source element
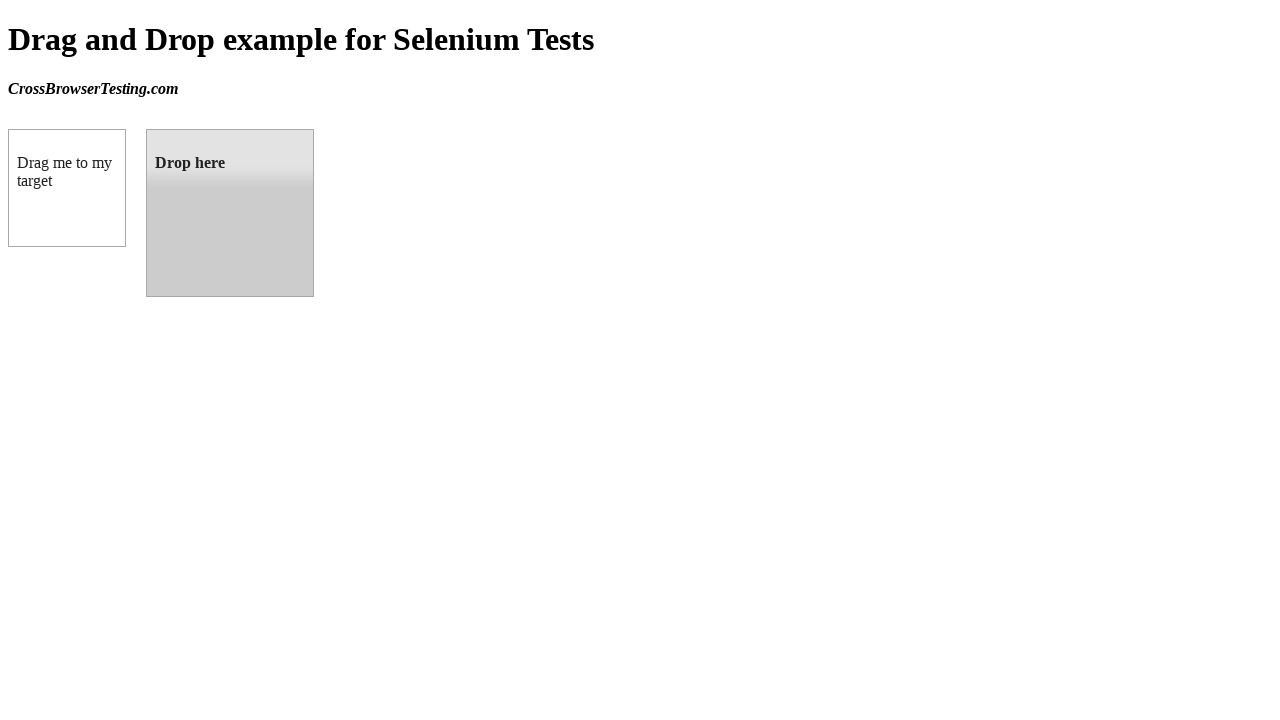

Retrieved bounding box for target element
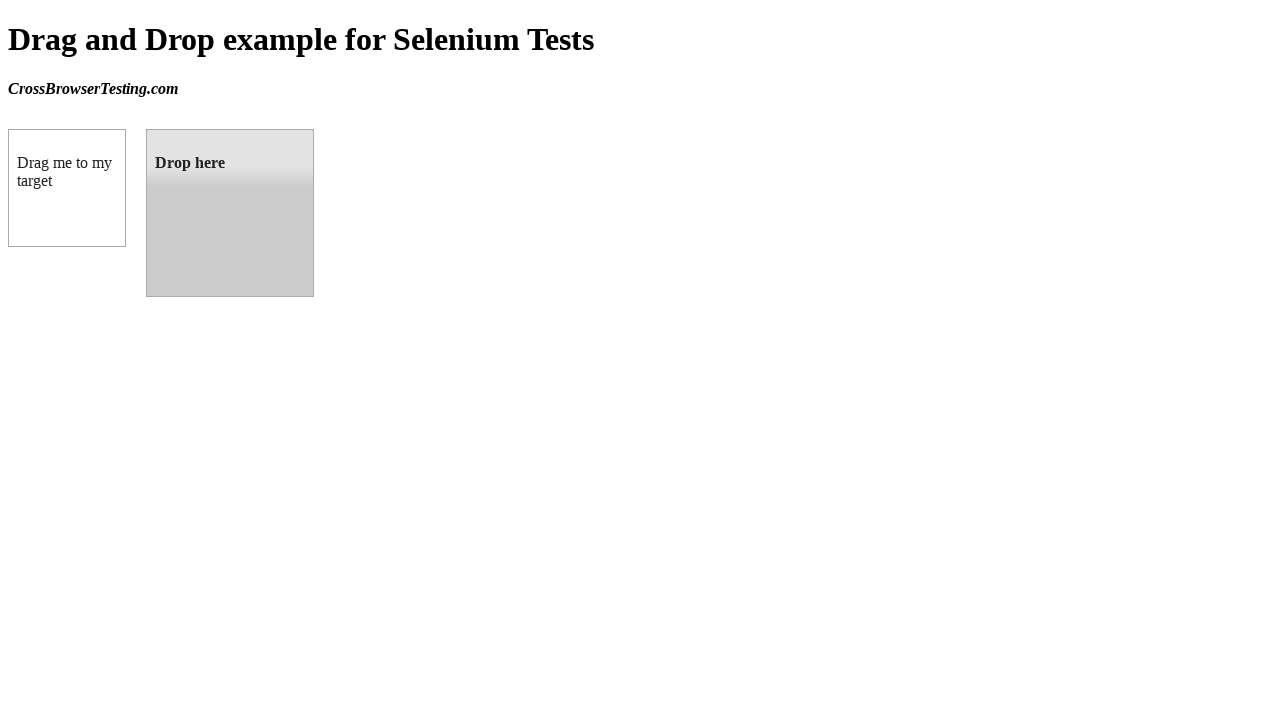

Moved mouse to center of source element at (67, 188)
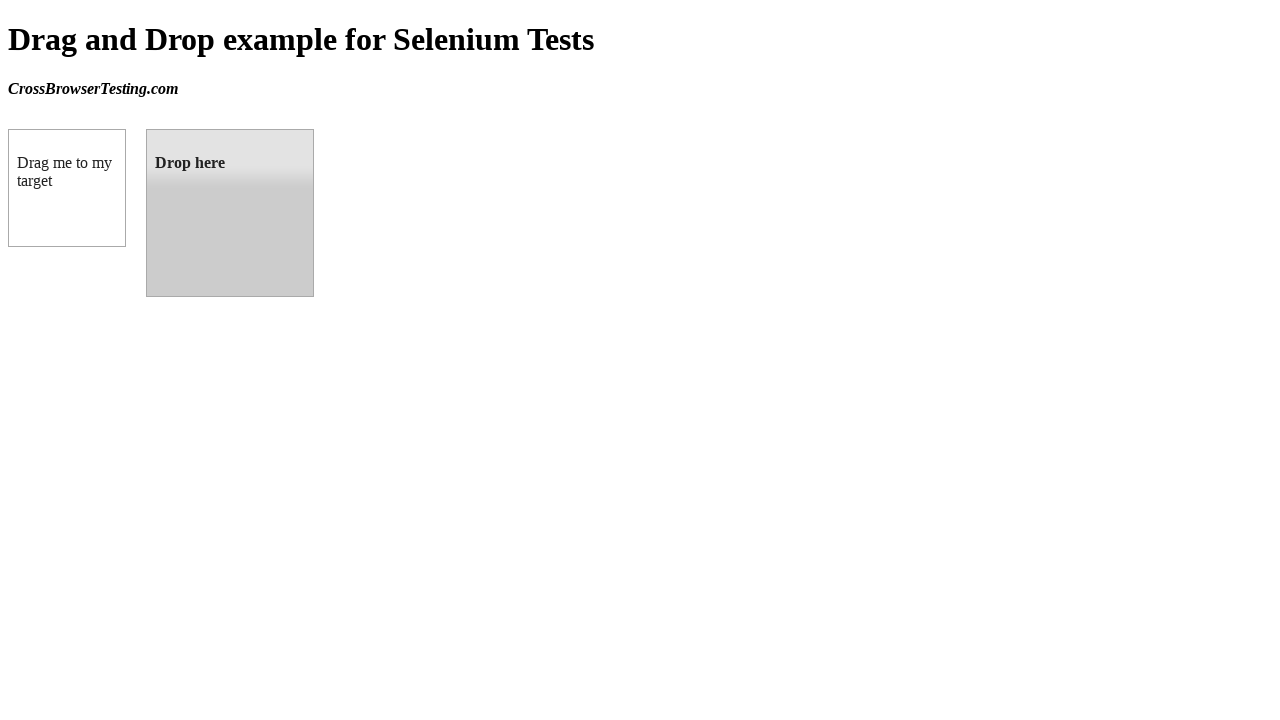

Performed mouse down (click and hold) on source element at (67, 188)
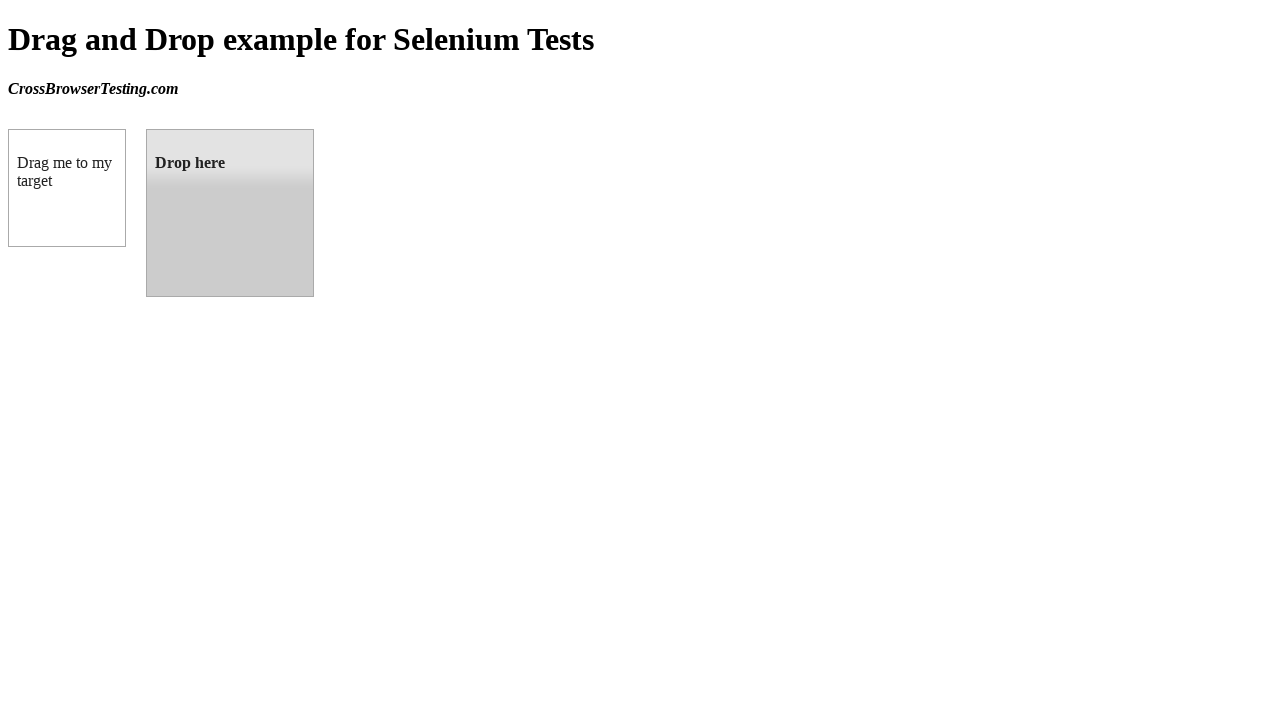

Dragged mouse to center of target droppable element at (230, 213)
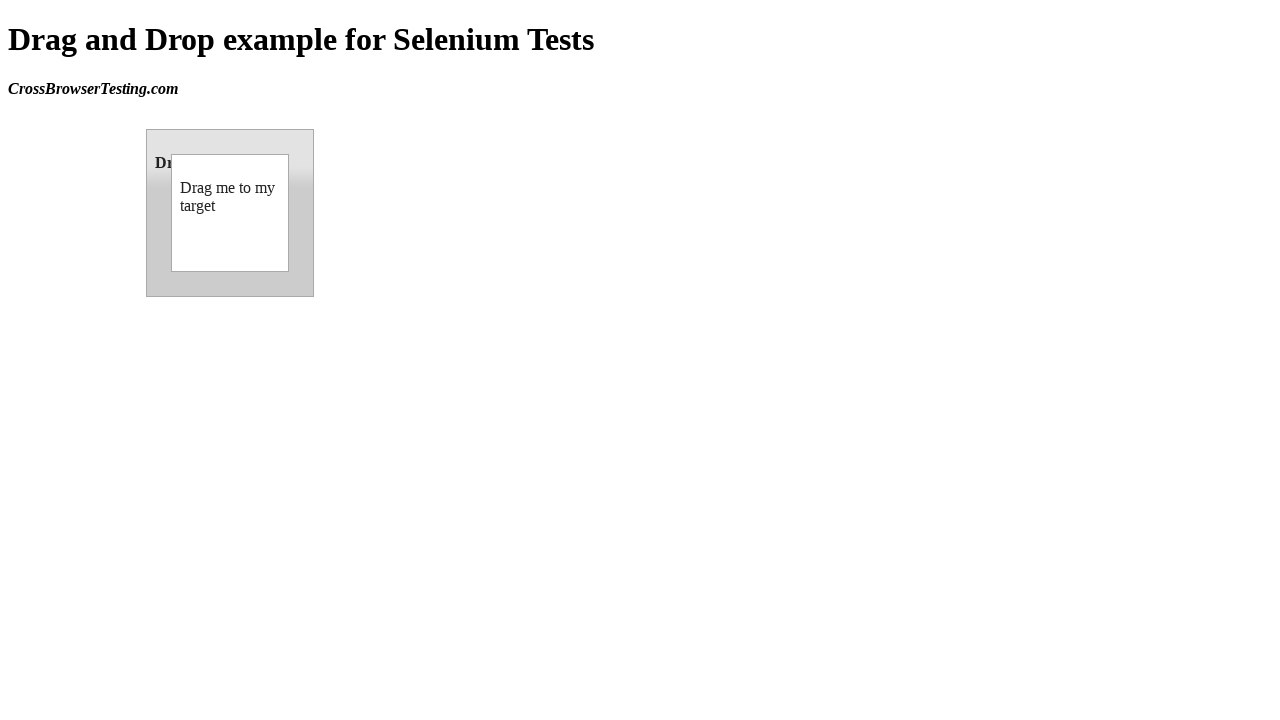

Released mouse button to complete drag and drop at (230, 213)
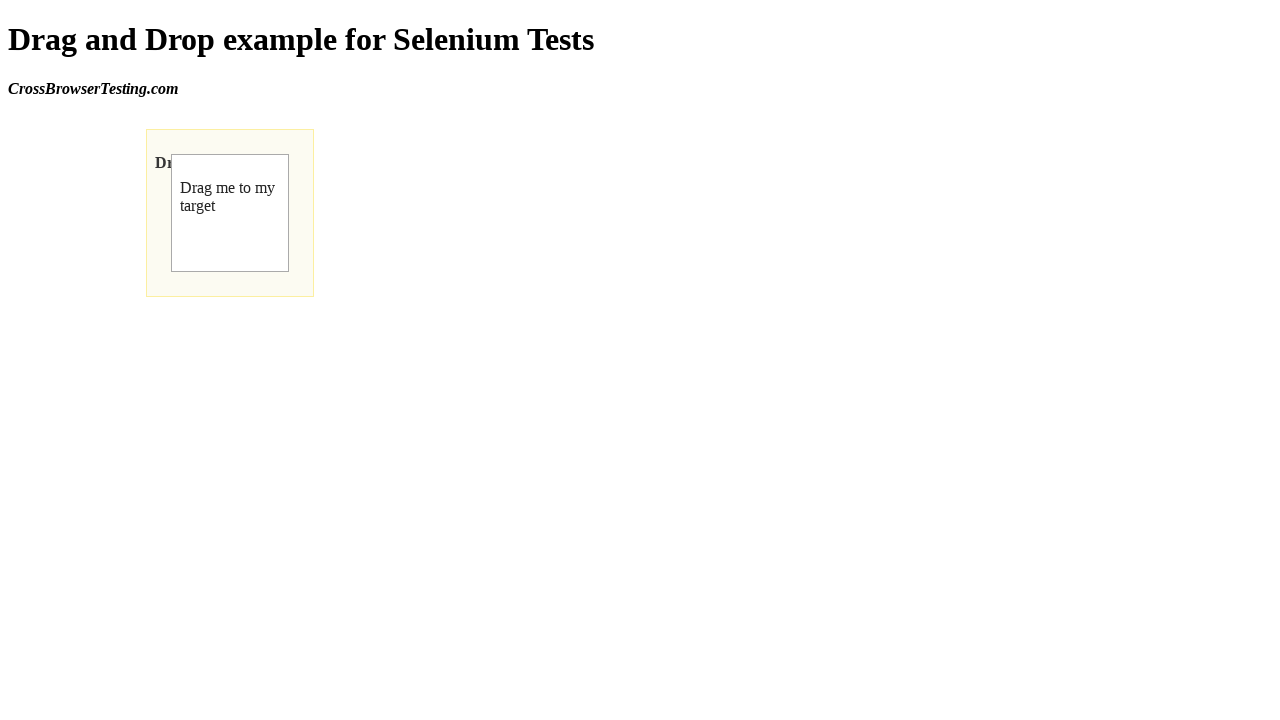

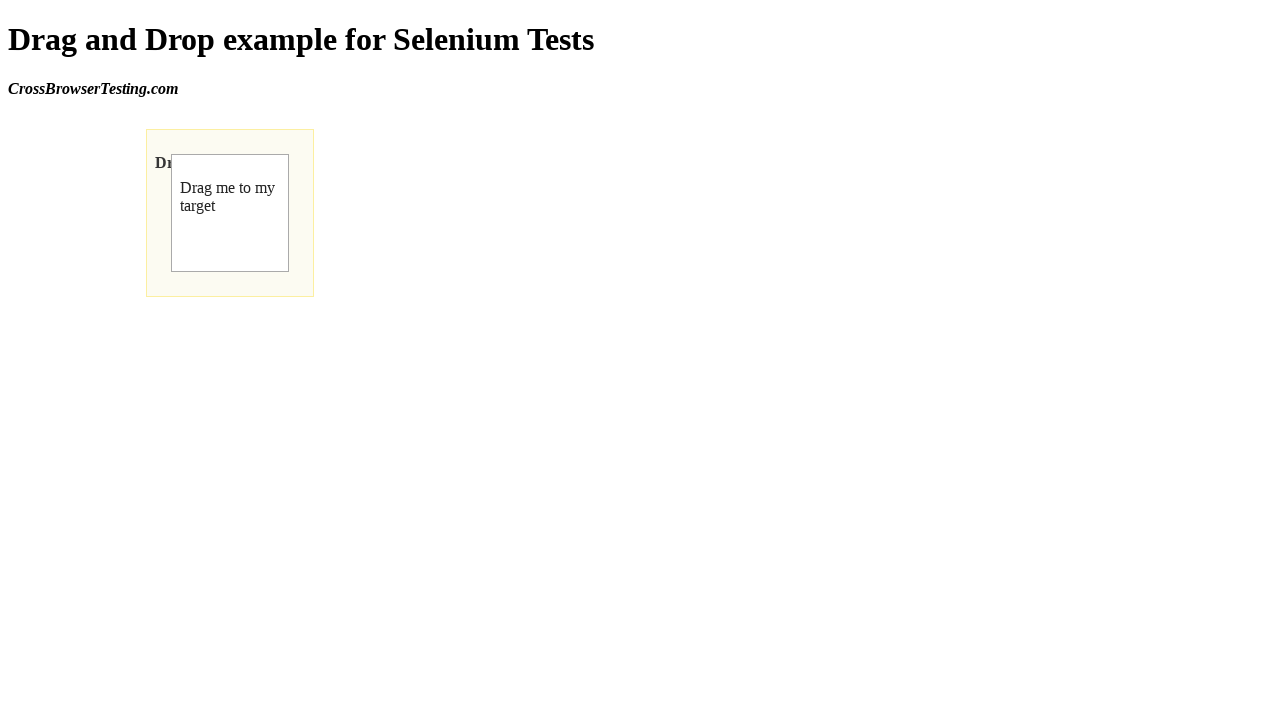